Tests nested iframe interaction by navigating to a frame within a frame and filling a text input

Starting URL: http://demo.automationtesting.in/Frames.html

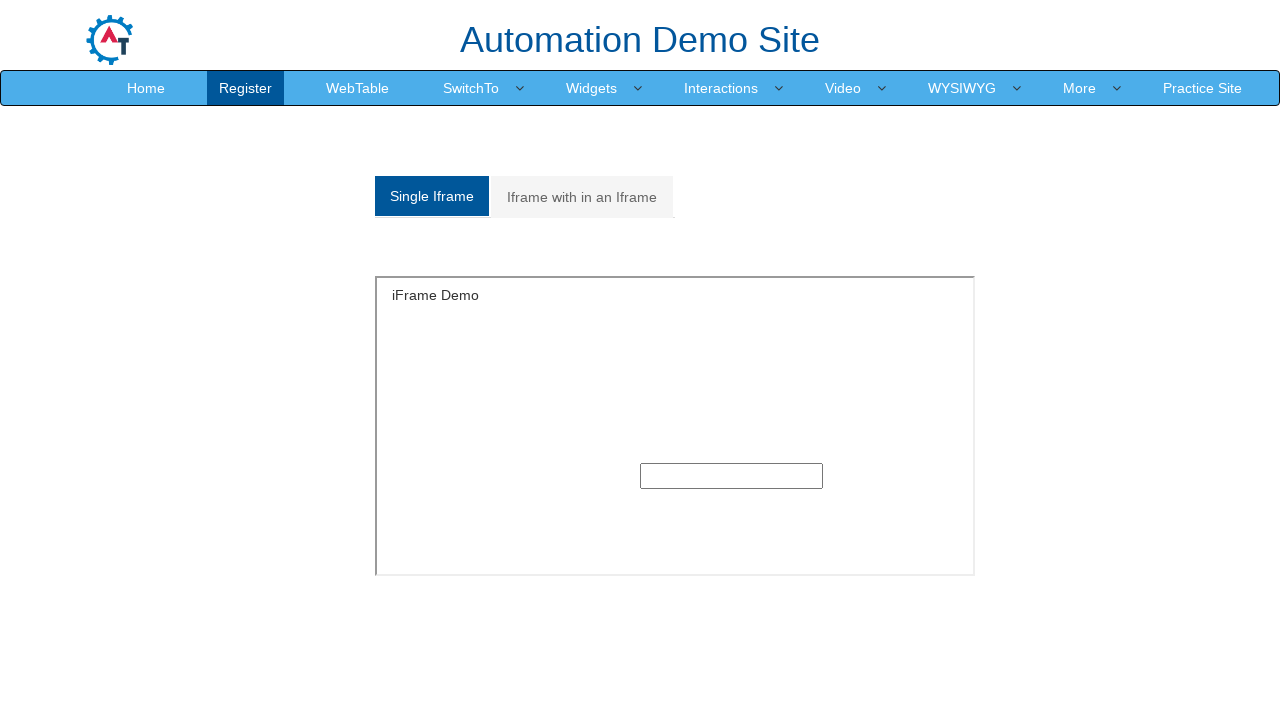

Clicked on 'Iframe with in an Iframe' link at (582, 197) on text=Iframe with in an Iframe
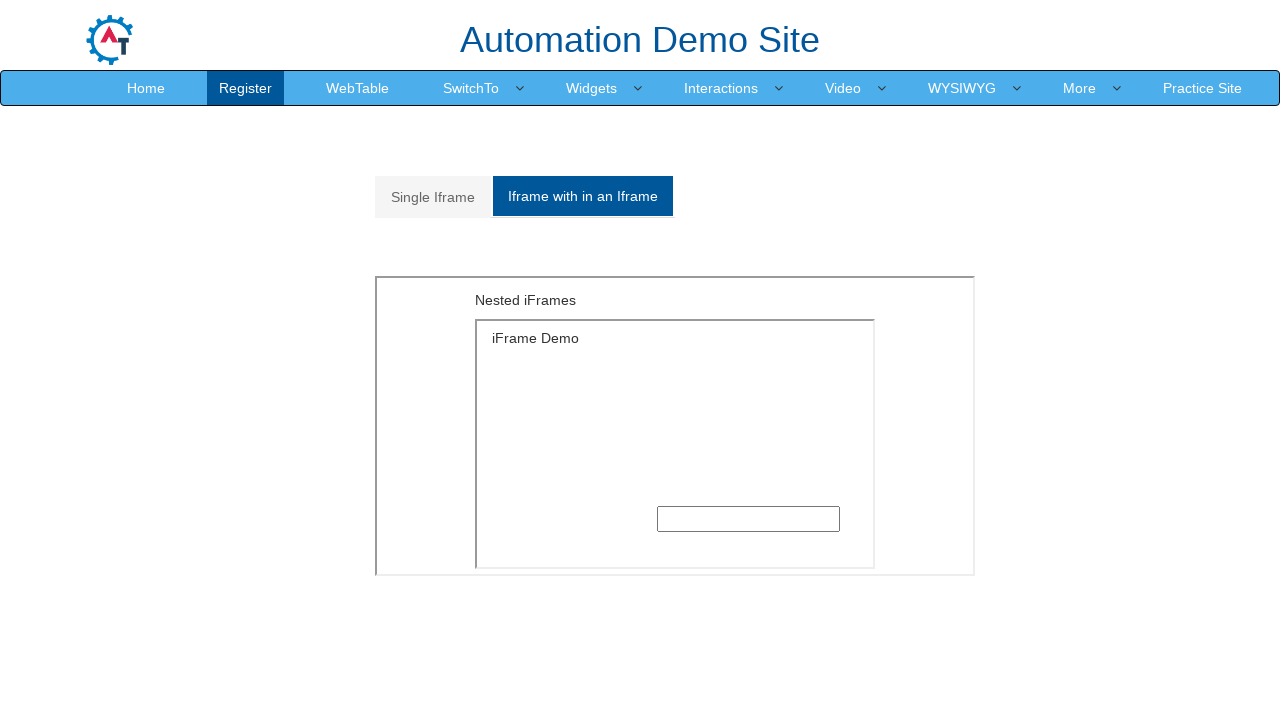

Located outer iframe element
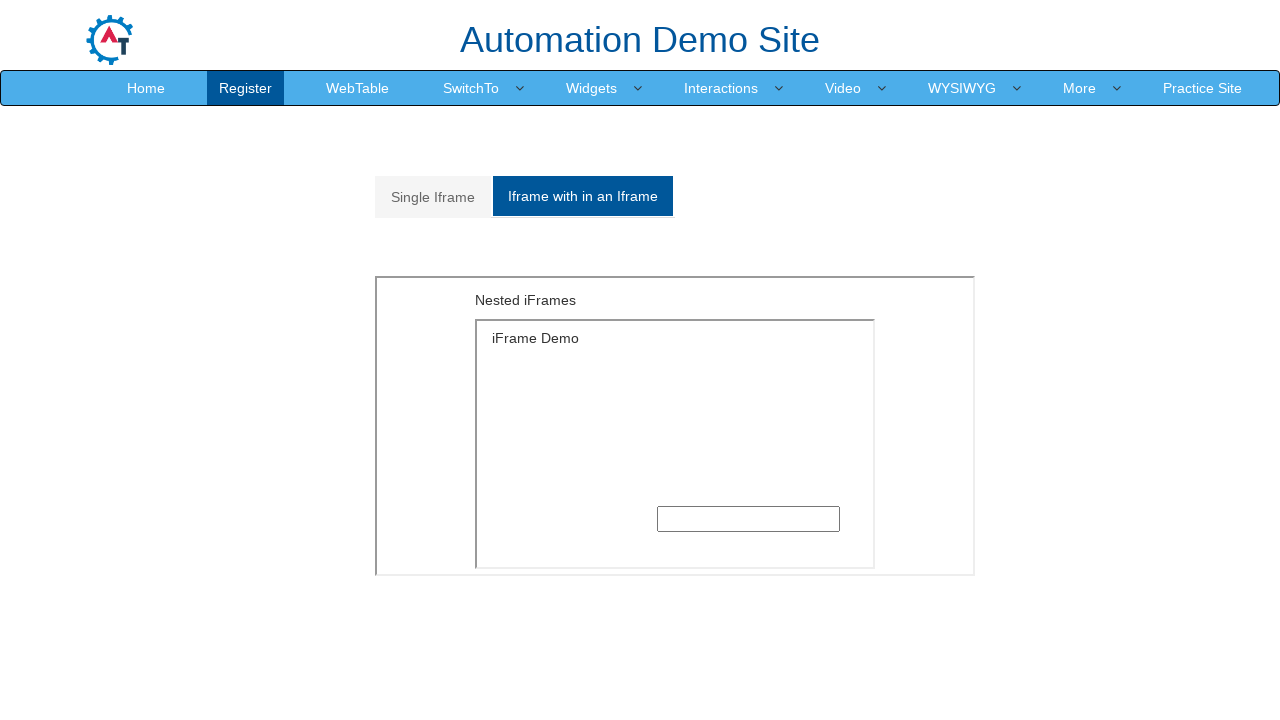

Located inner iframe nested within outer iframe
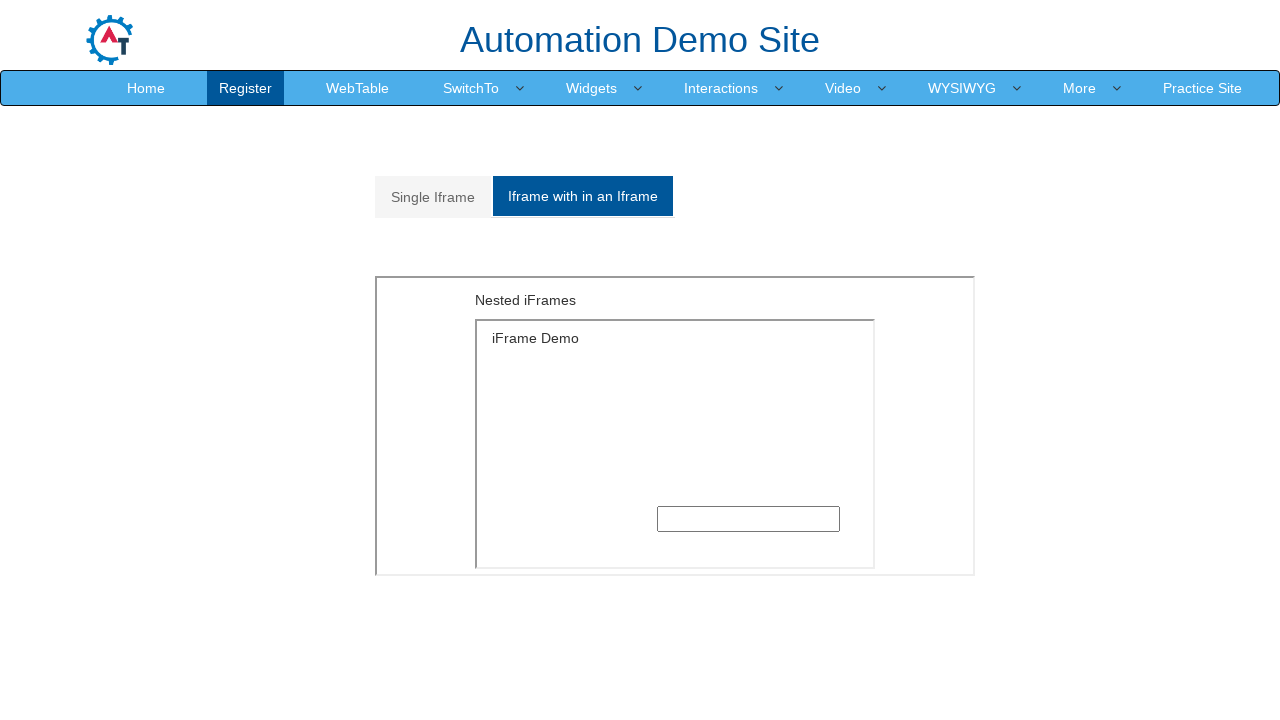

Filled text input in inner frame with 'cocos' on xpath=//*[@id="Multiple"]/iframe >> internal:control=enter-frame >> xpath=/html/
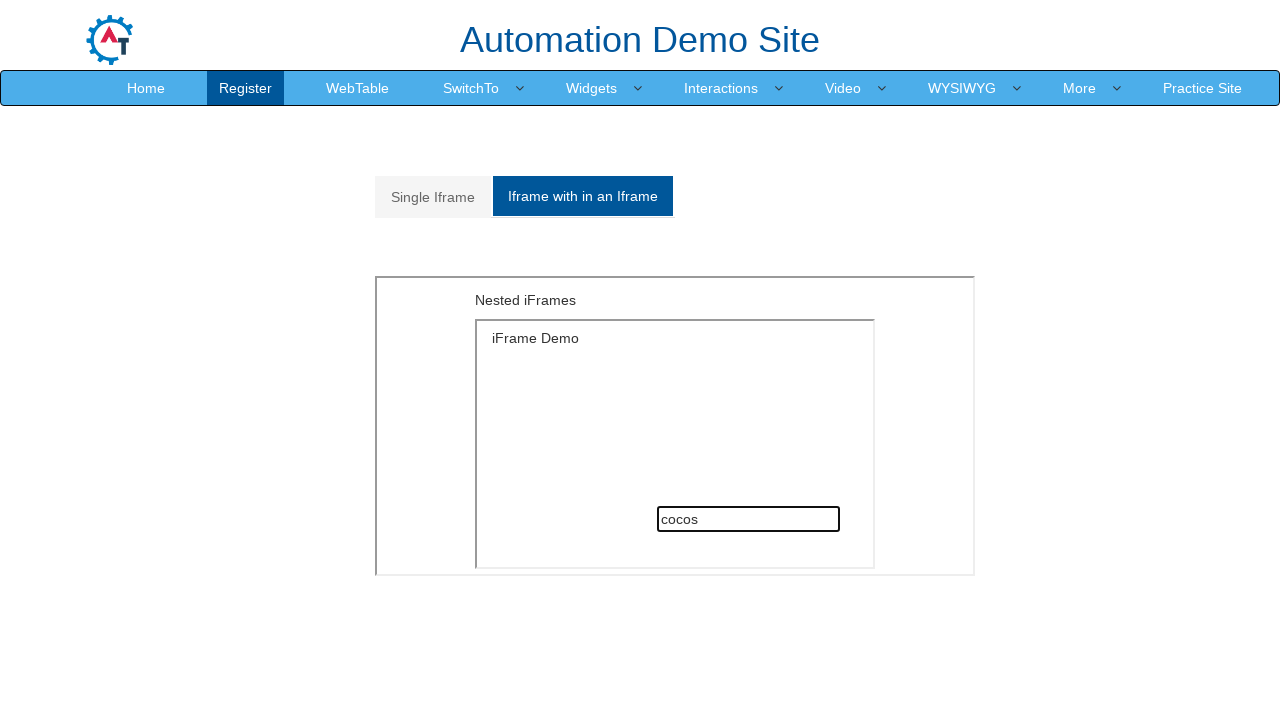

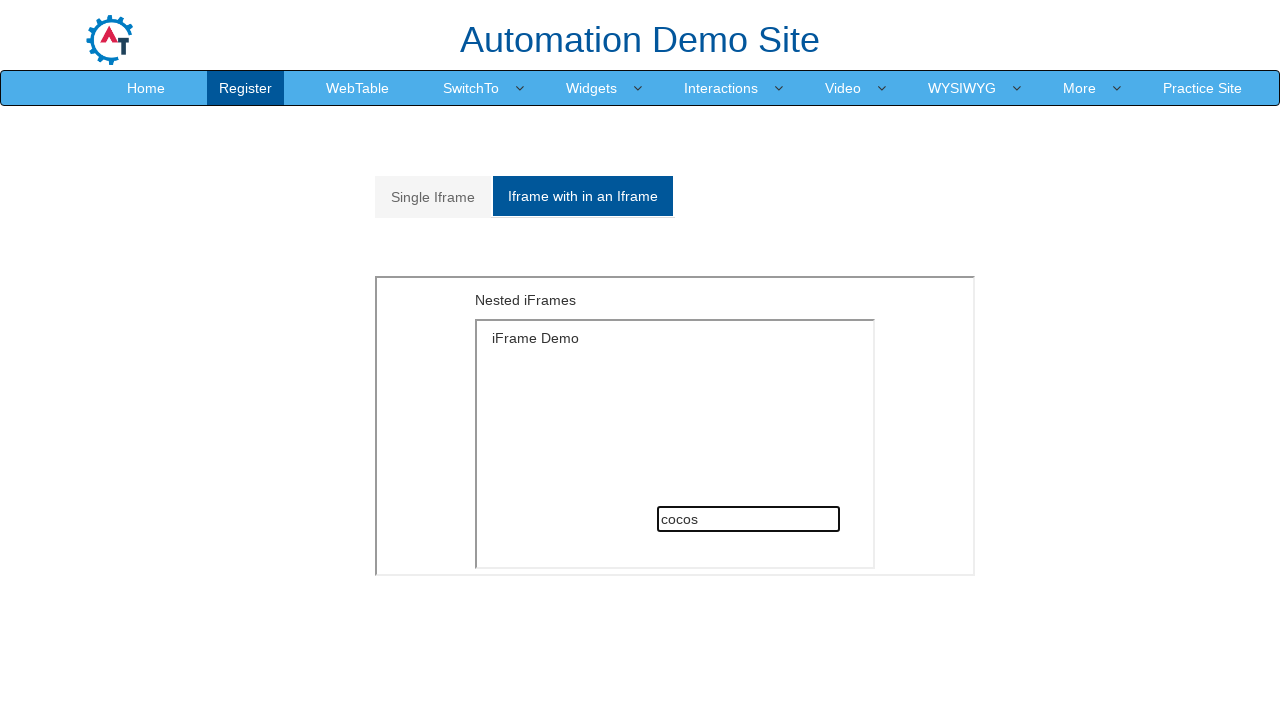